Simple assertion test that verifies True is truthy - no browser automation actions performed

Starting URL: https://www.saucedemo.com/

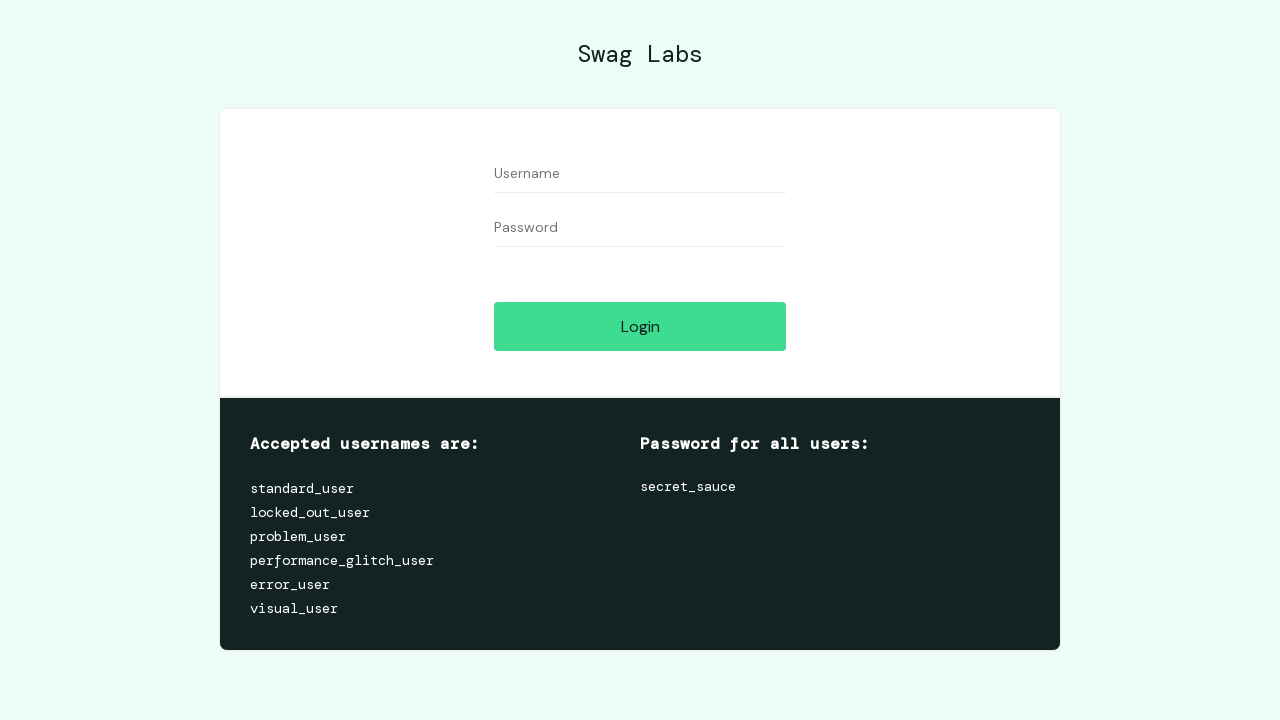

Assertion passed: True is truthy
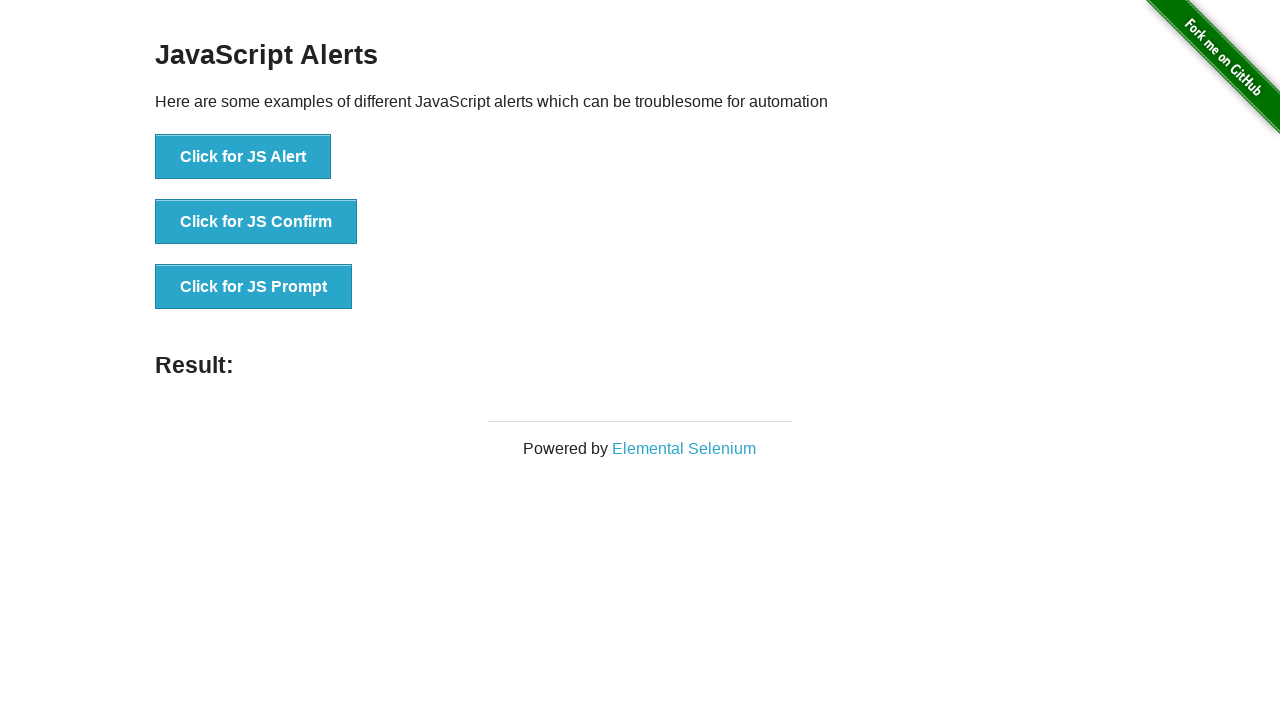

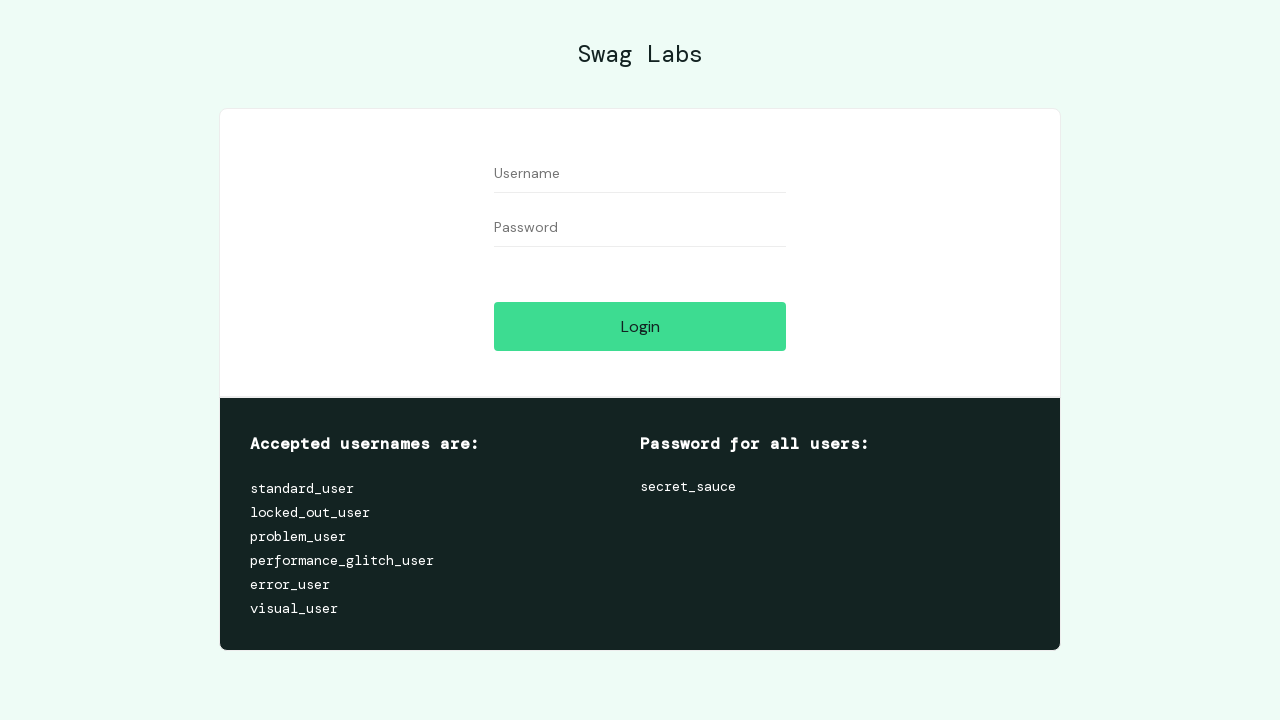